Tests floating menu by scrolling the page and verifying the menu remains visible

Starting URL: https://the-internet.herokuapp.com/floating_menu

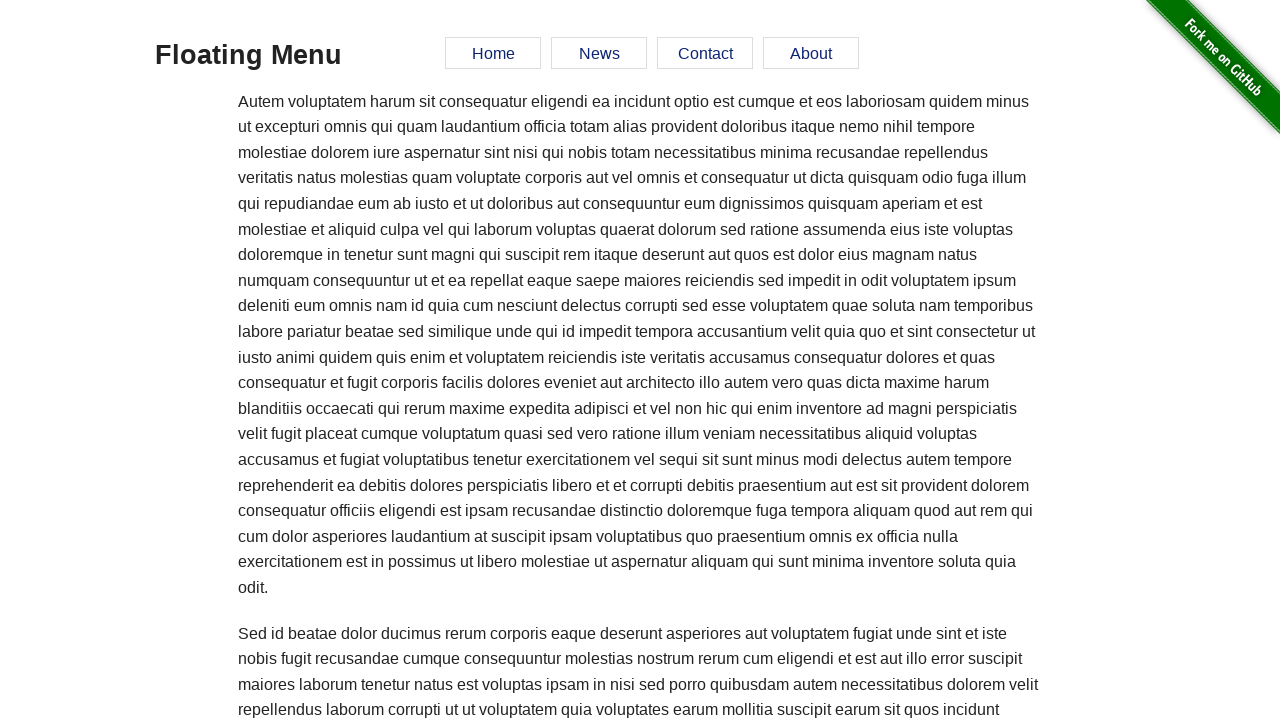

Floating menu element loaded and is visible
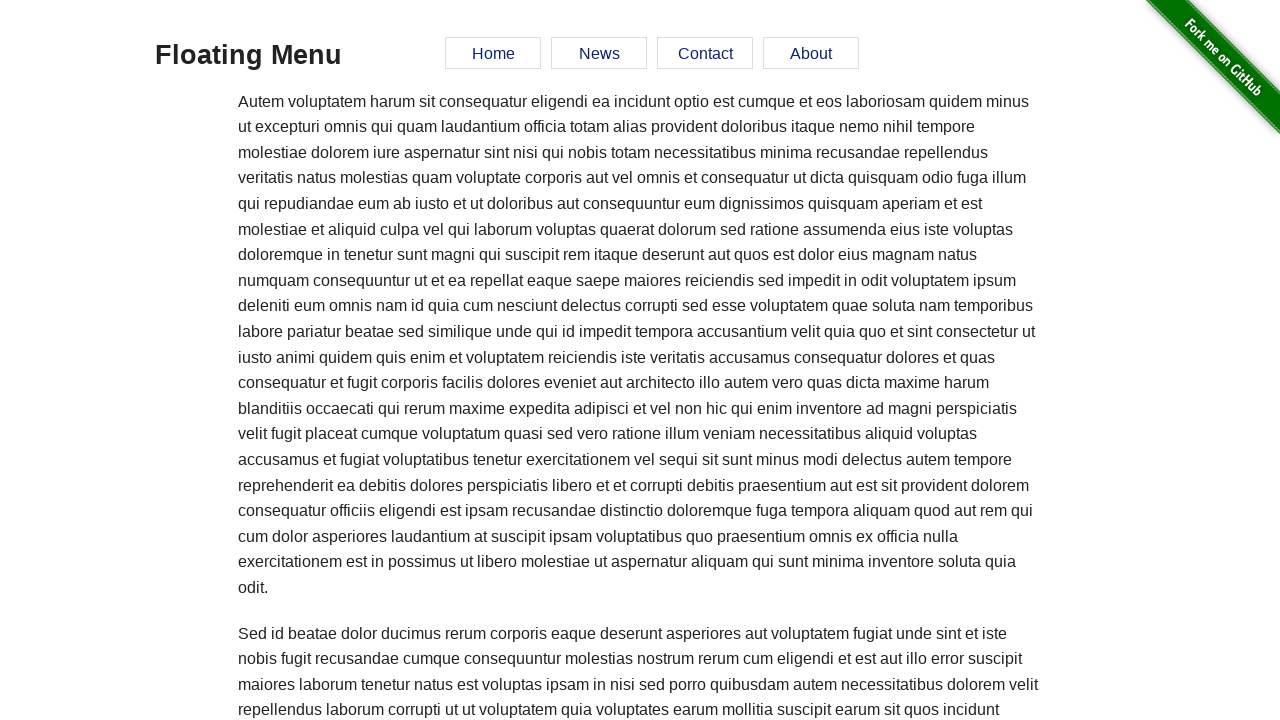

Scrolled down 500px
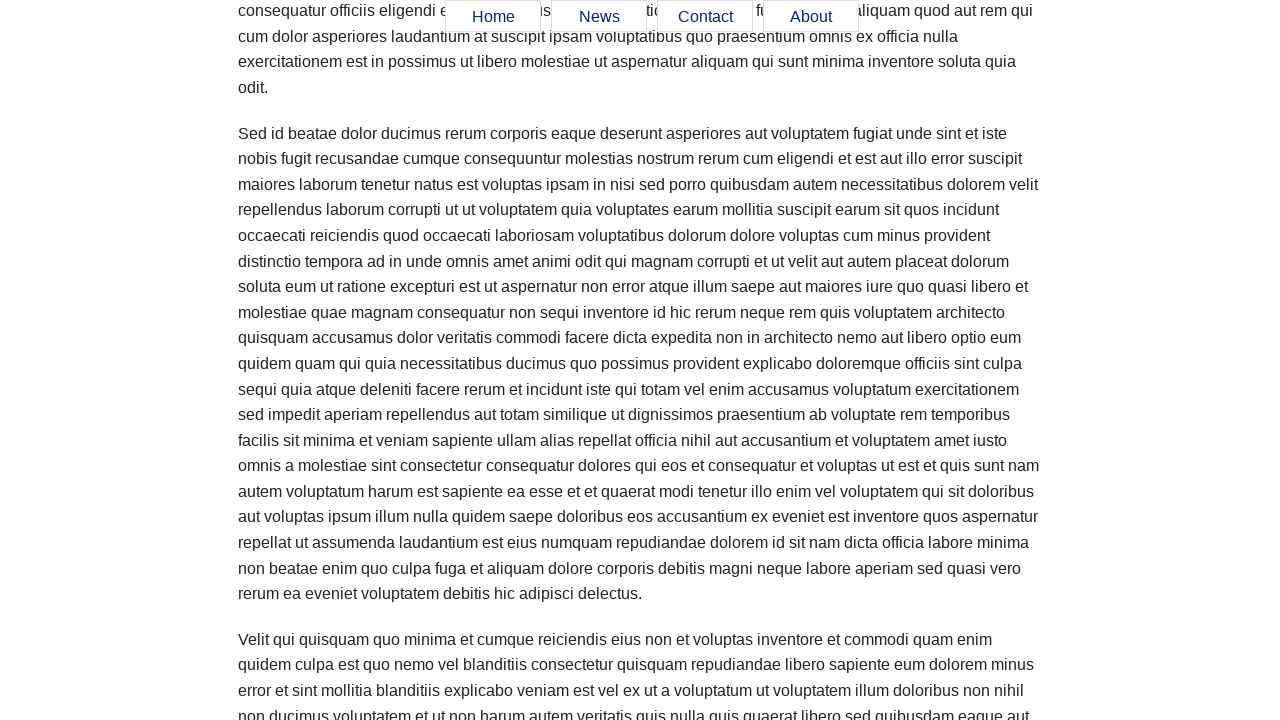

Verified floating menu remains visible after first scroll
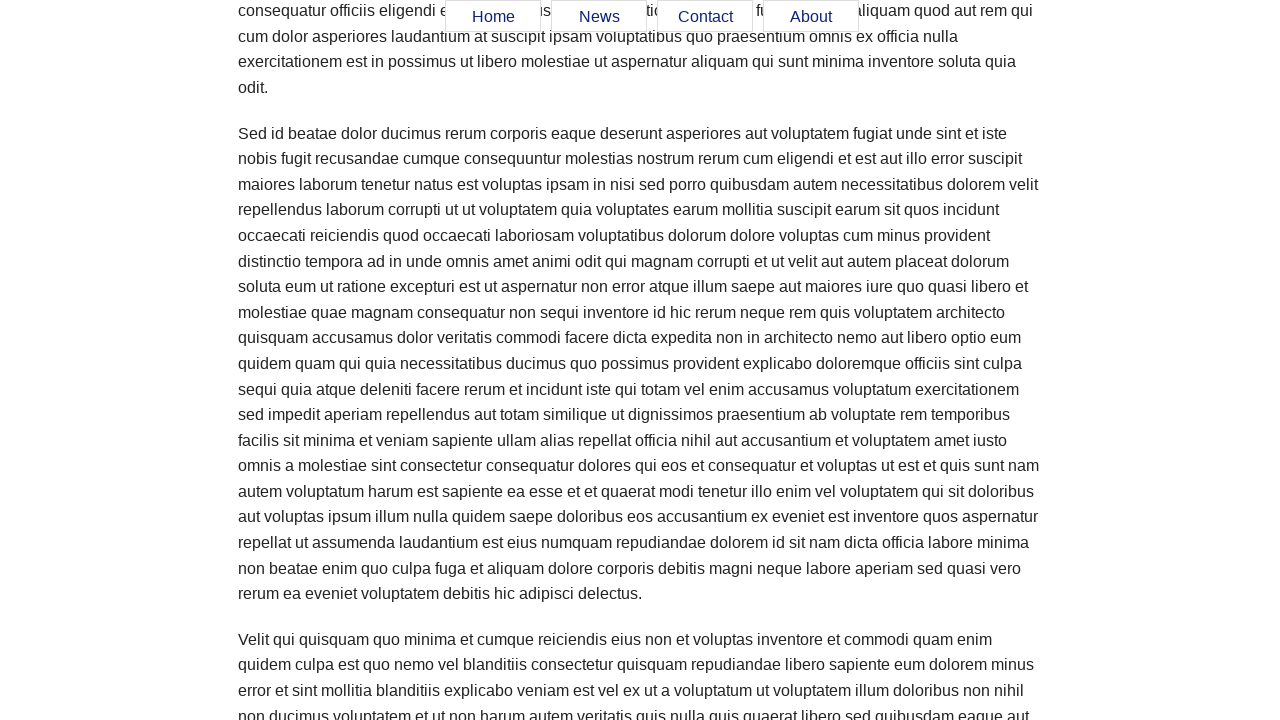

Scrolled down another 500px
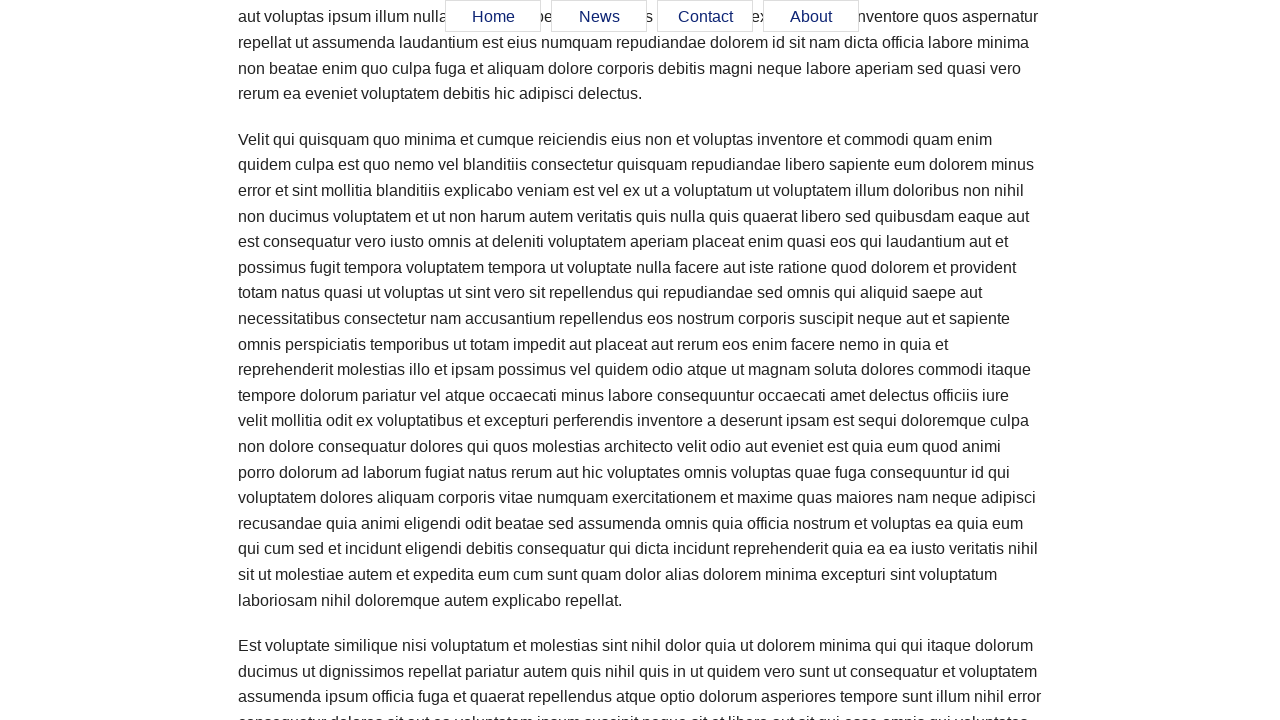

Verified floating menu remains visible after second scroll
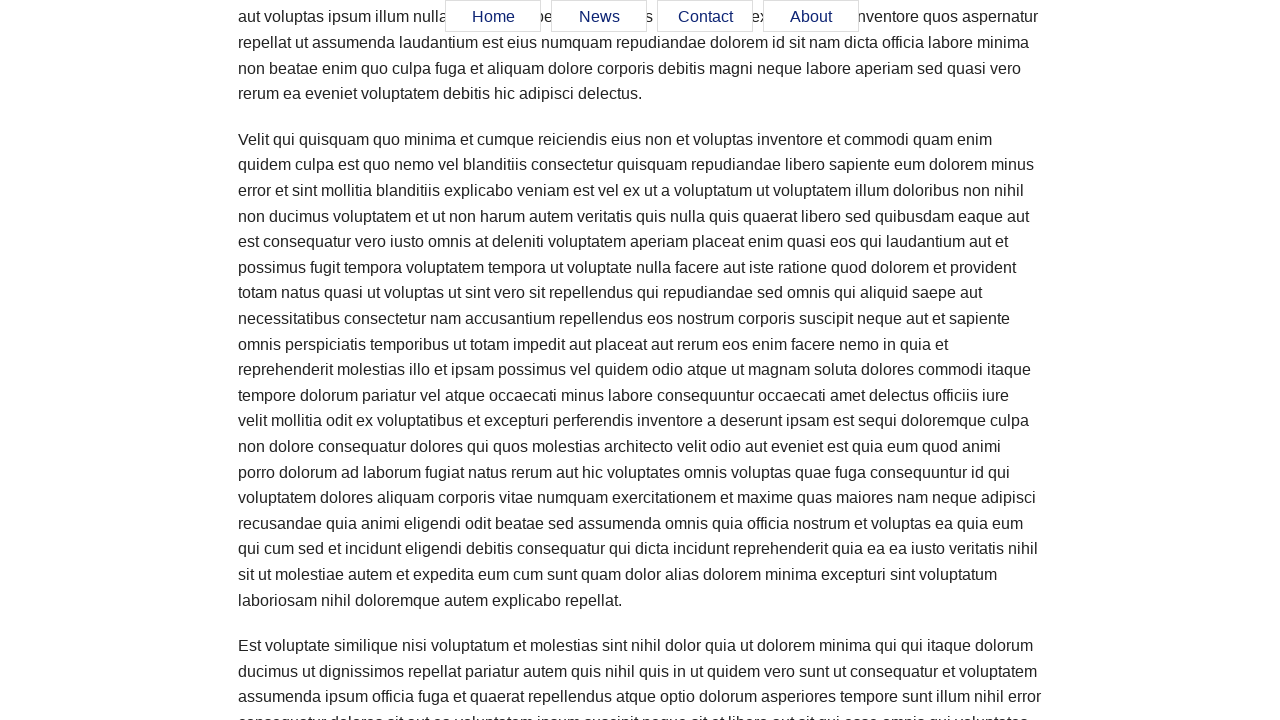

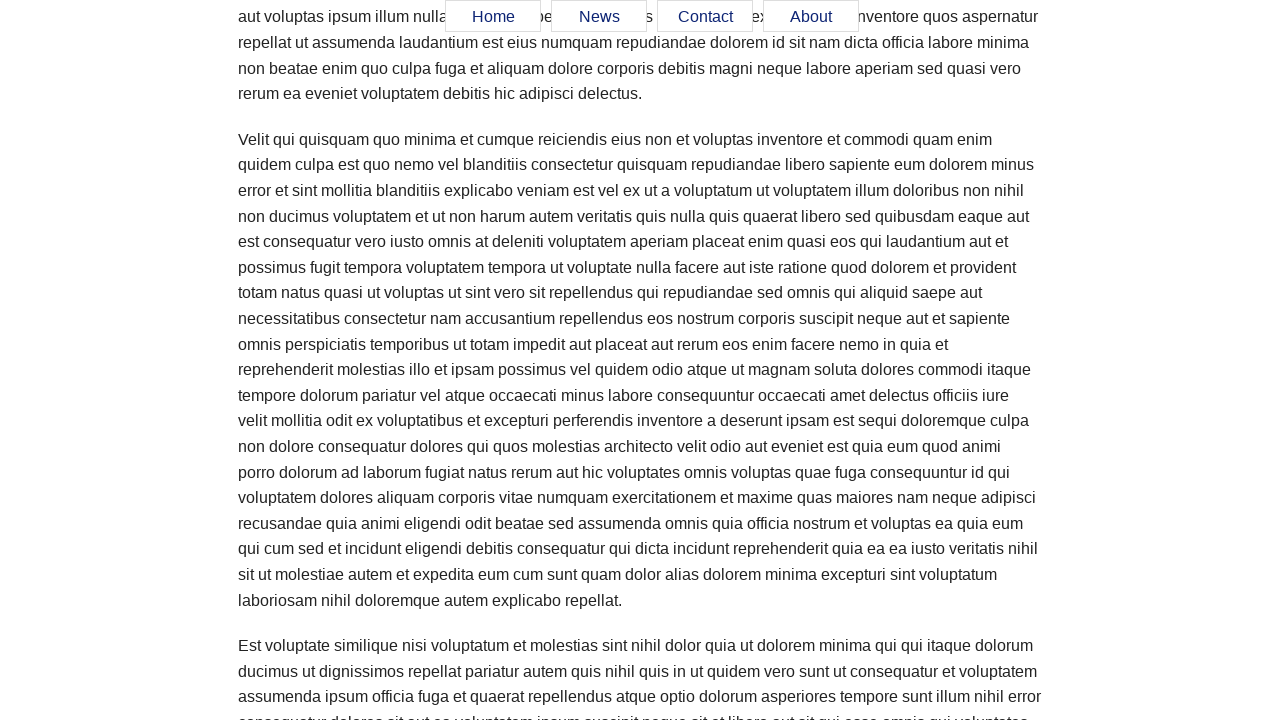